Tests click handling on a tricky button element in Chrome

Starting URL: http://www.uitestingplayground.com/click

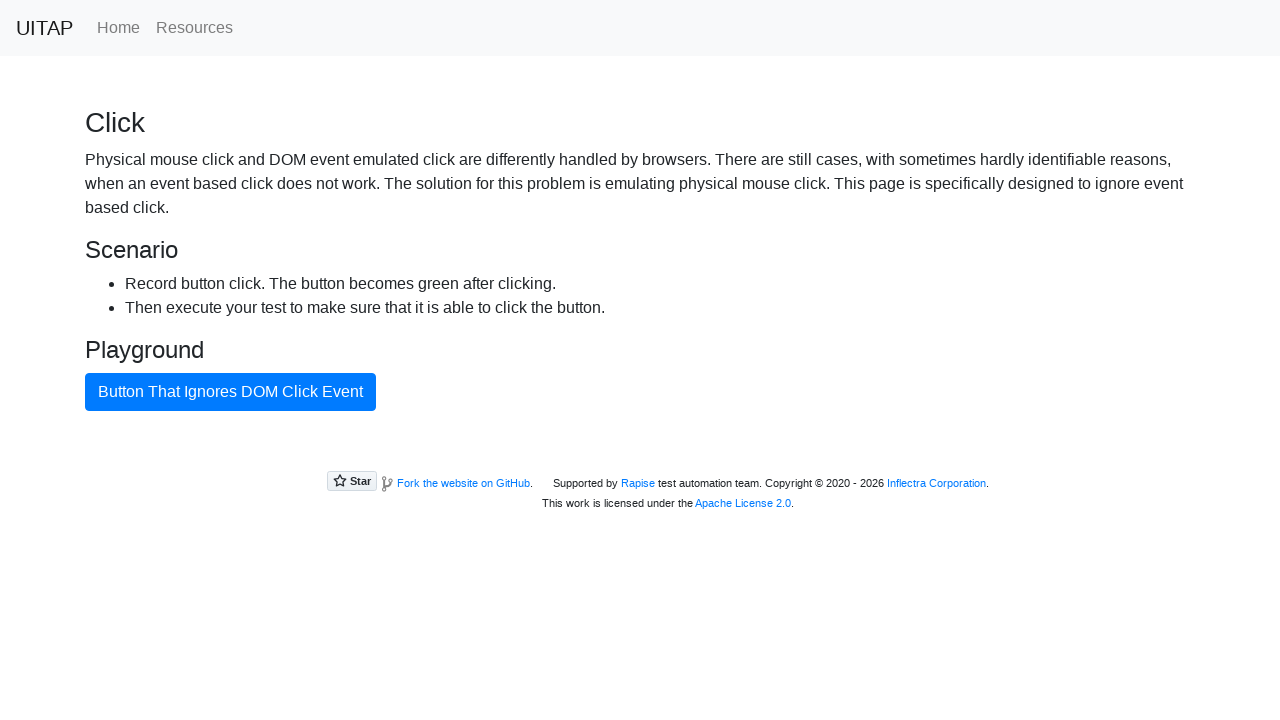

Clicked the tricky button element with ID 'badButton' at (230, 392) on #badButton
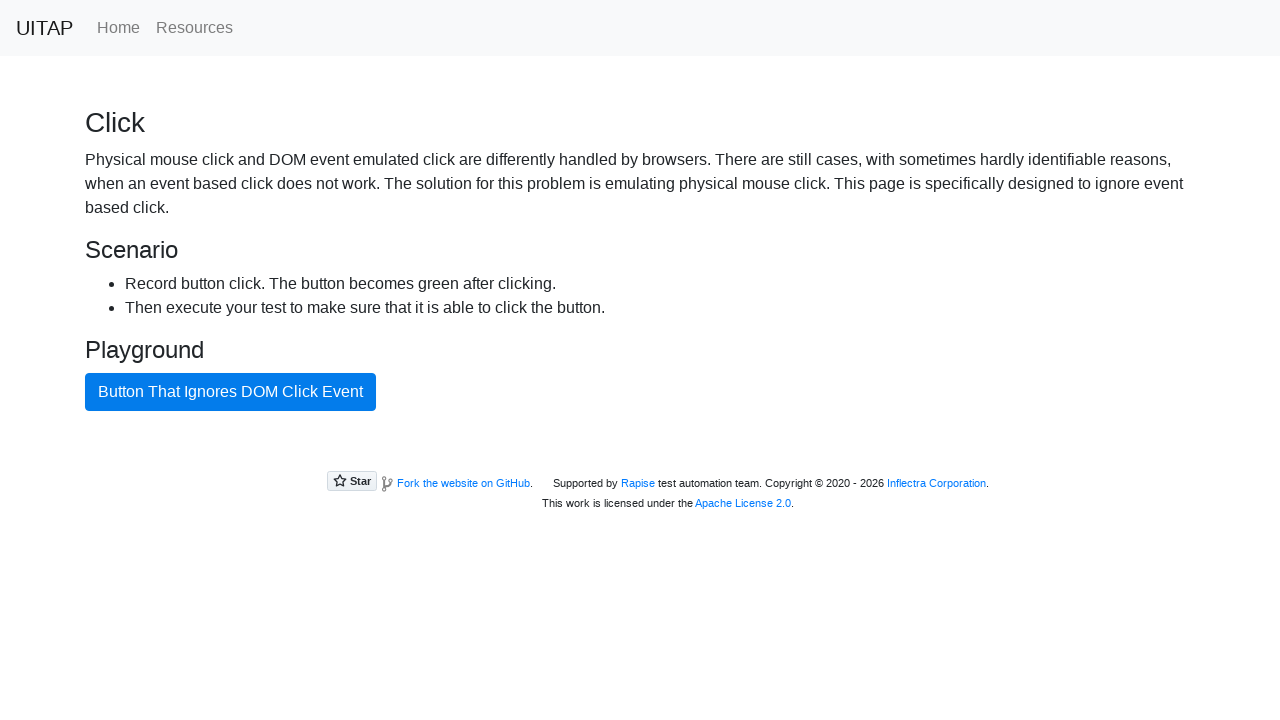

Waited 300ms for state change after button click
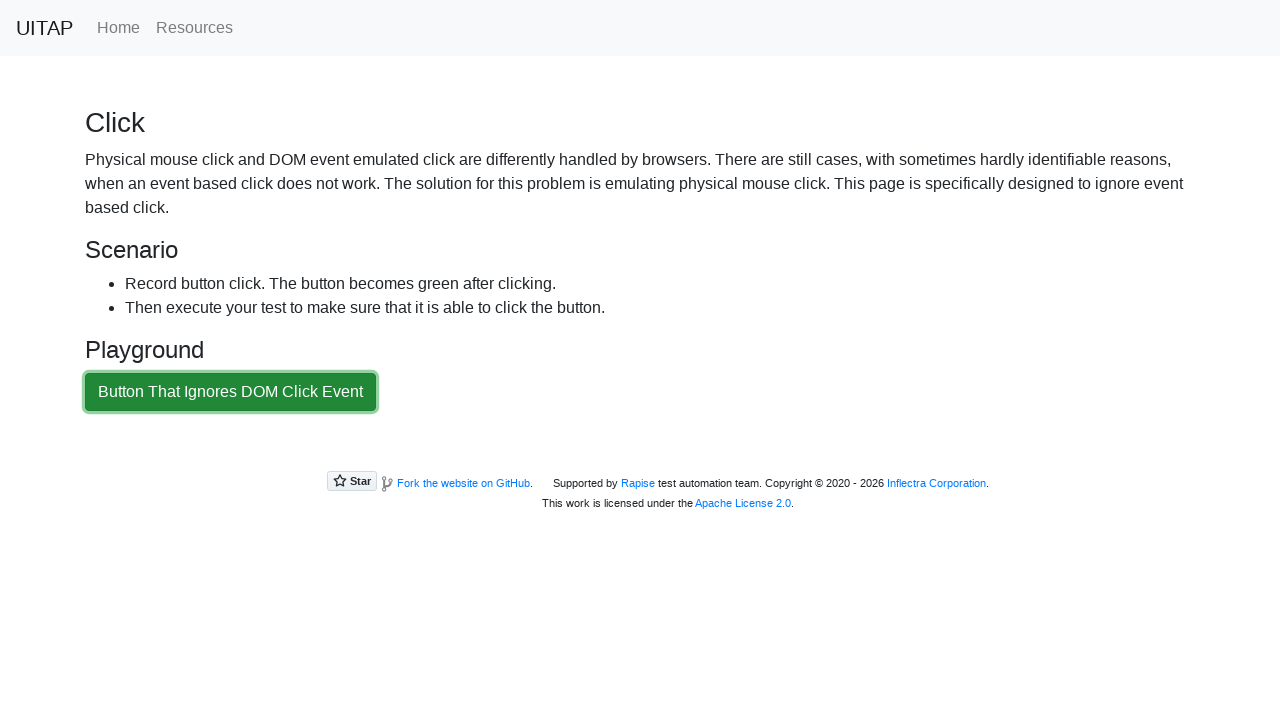

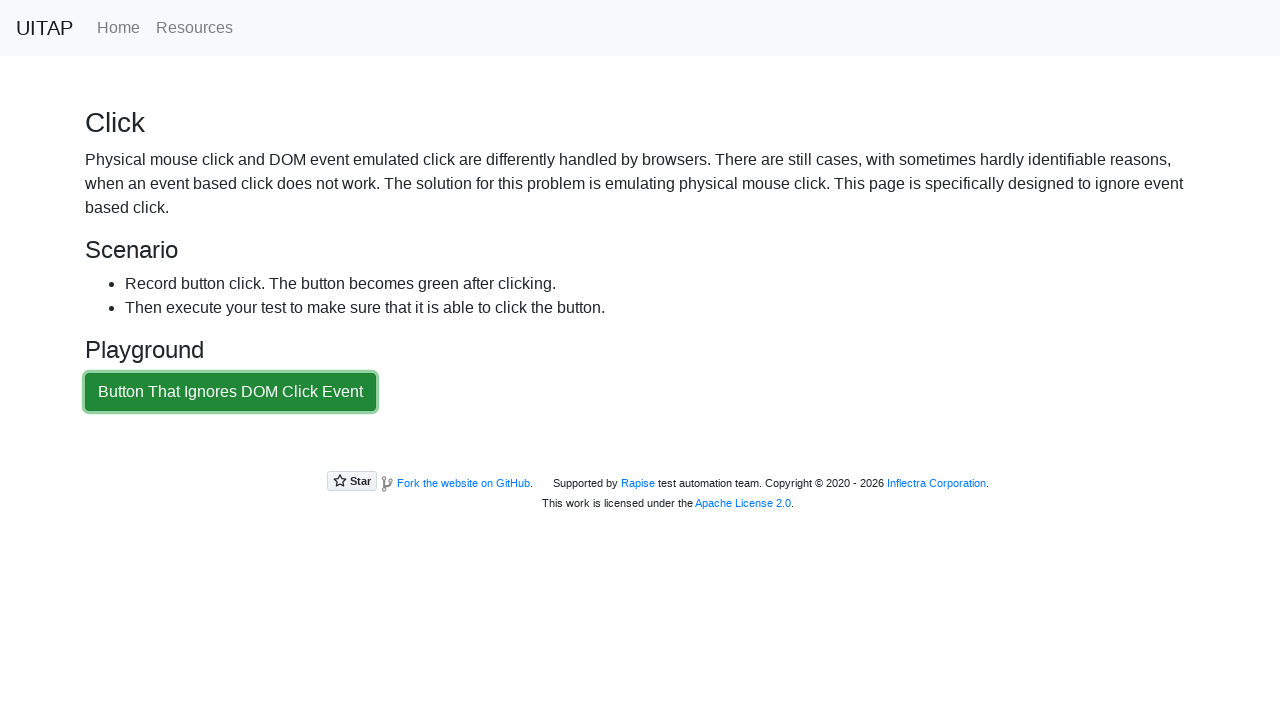